Tests opting out of A/B tests by adding a cookie on the homepage before navigating to the A/B test page.

Starting URL: http://the-internet.herokuapp.com

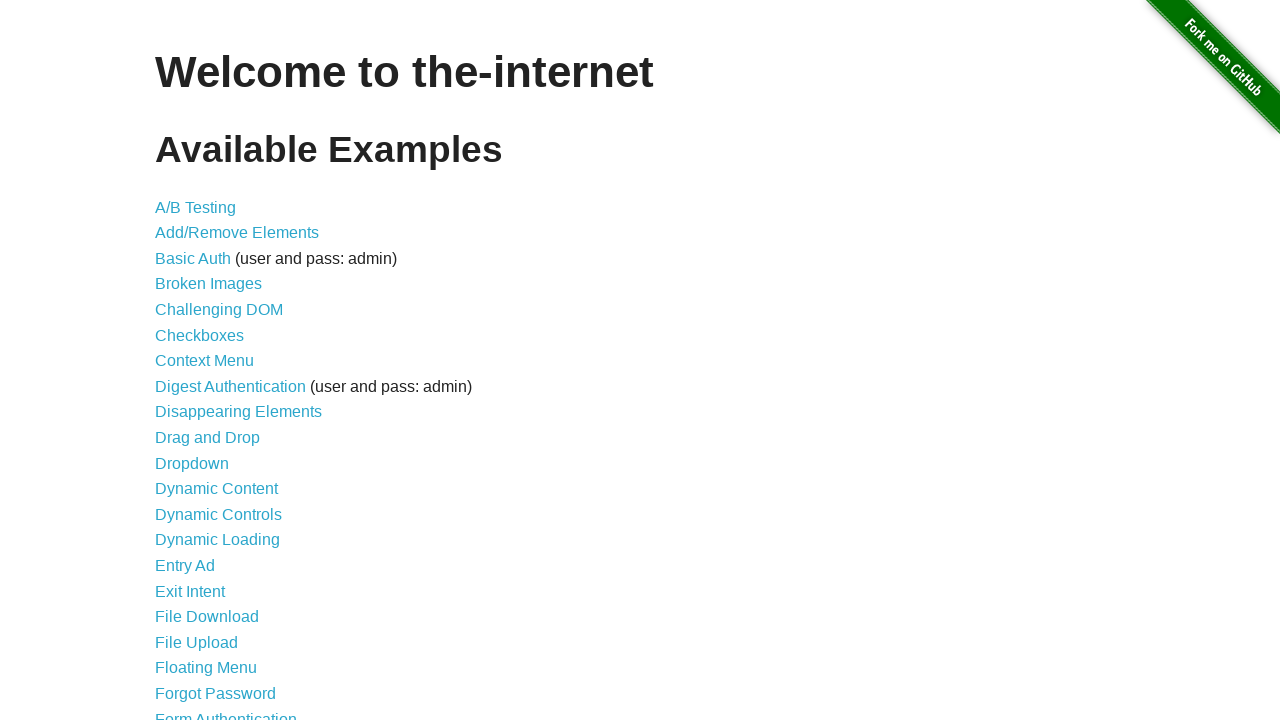

Added optimizelyOptOut cookie to opt out of A/B tests
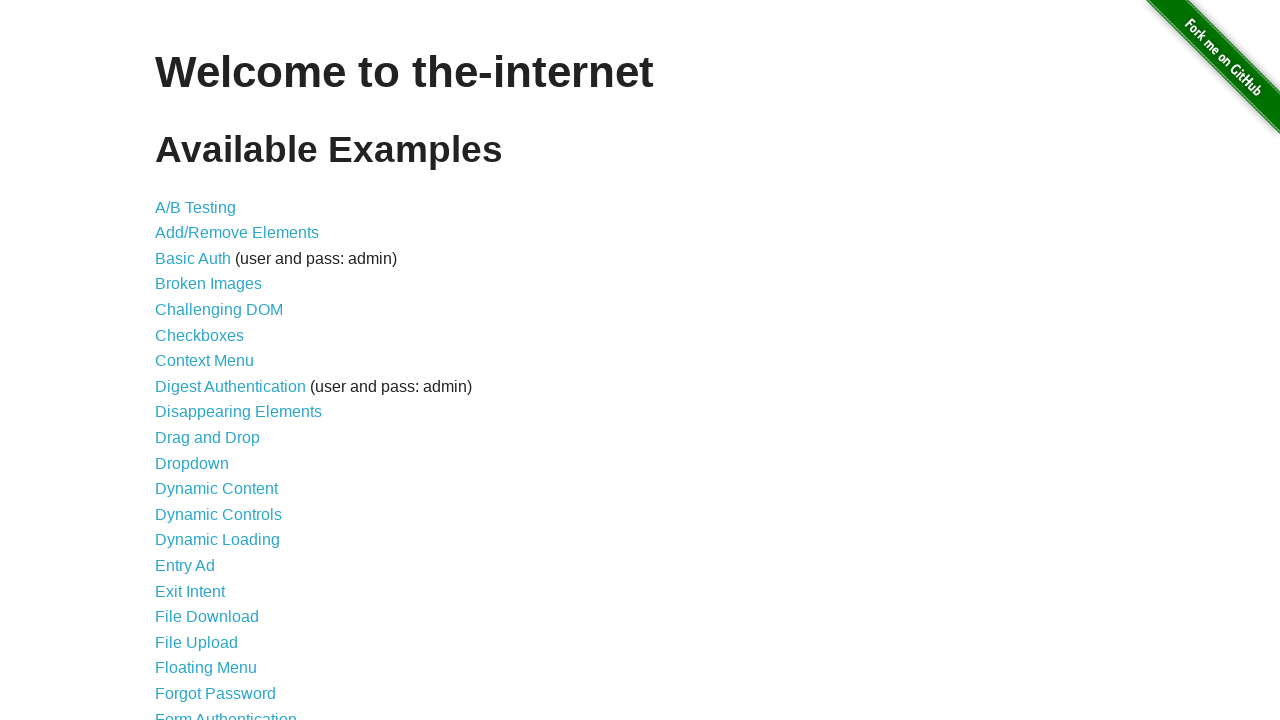

Navigated to the A/B test page
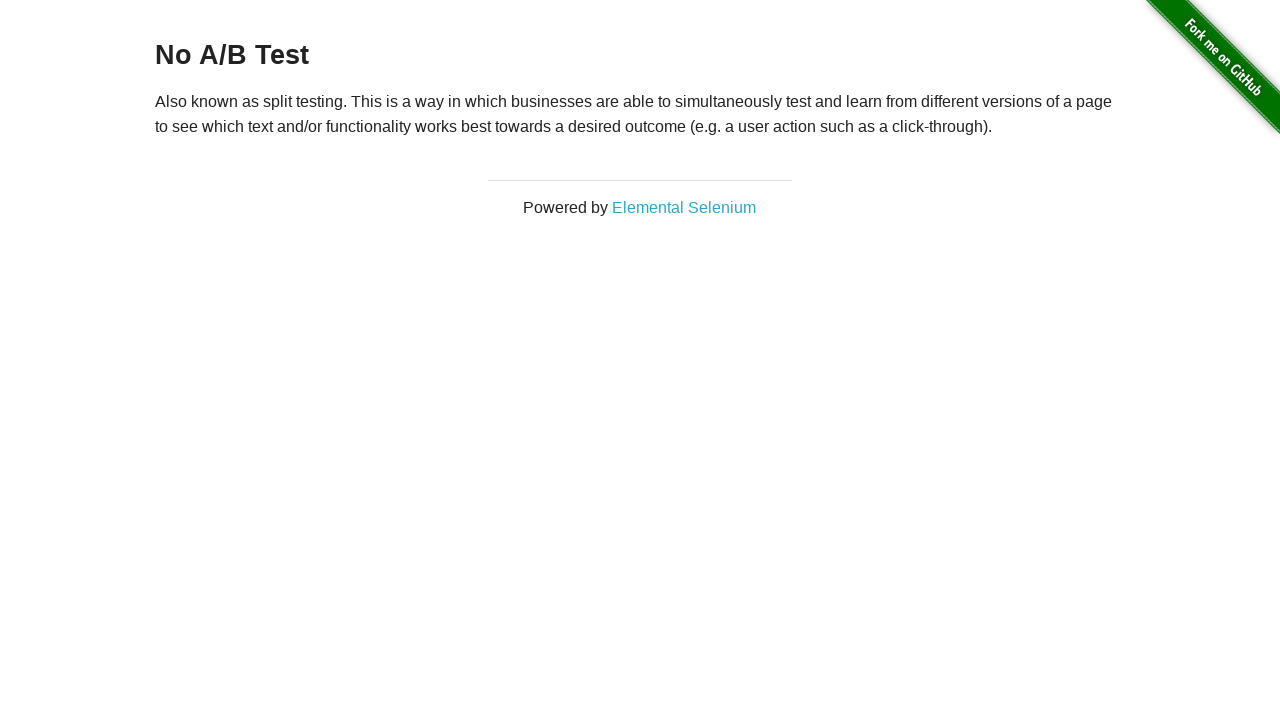

Retrieved heading text from A/B test page
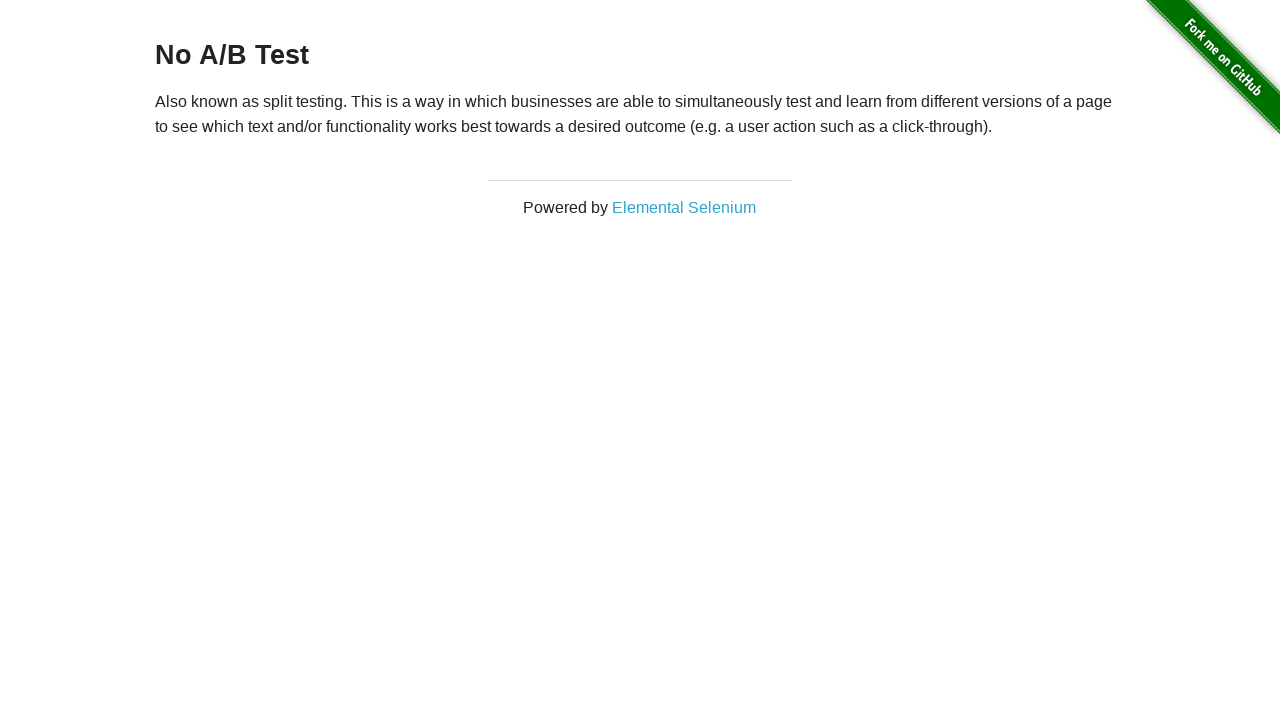

Verified that heading text is 'No A/B Test', confirming opt-out was successful
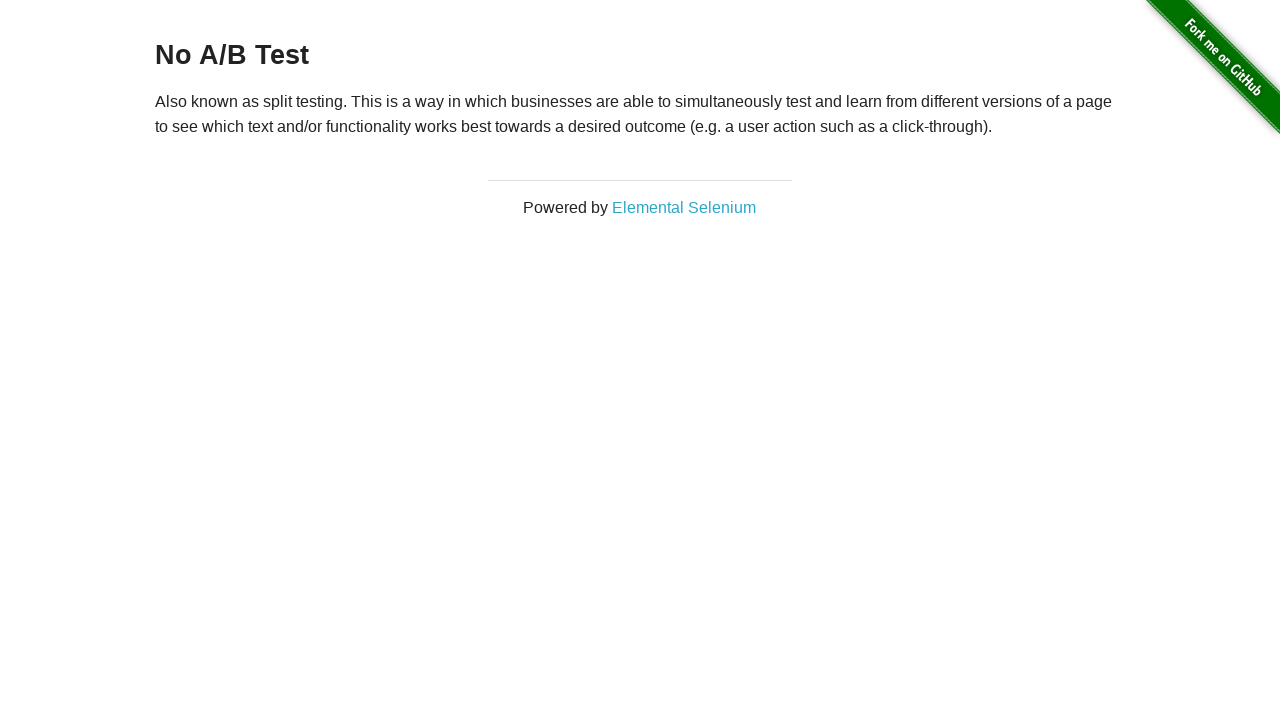

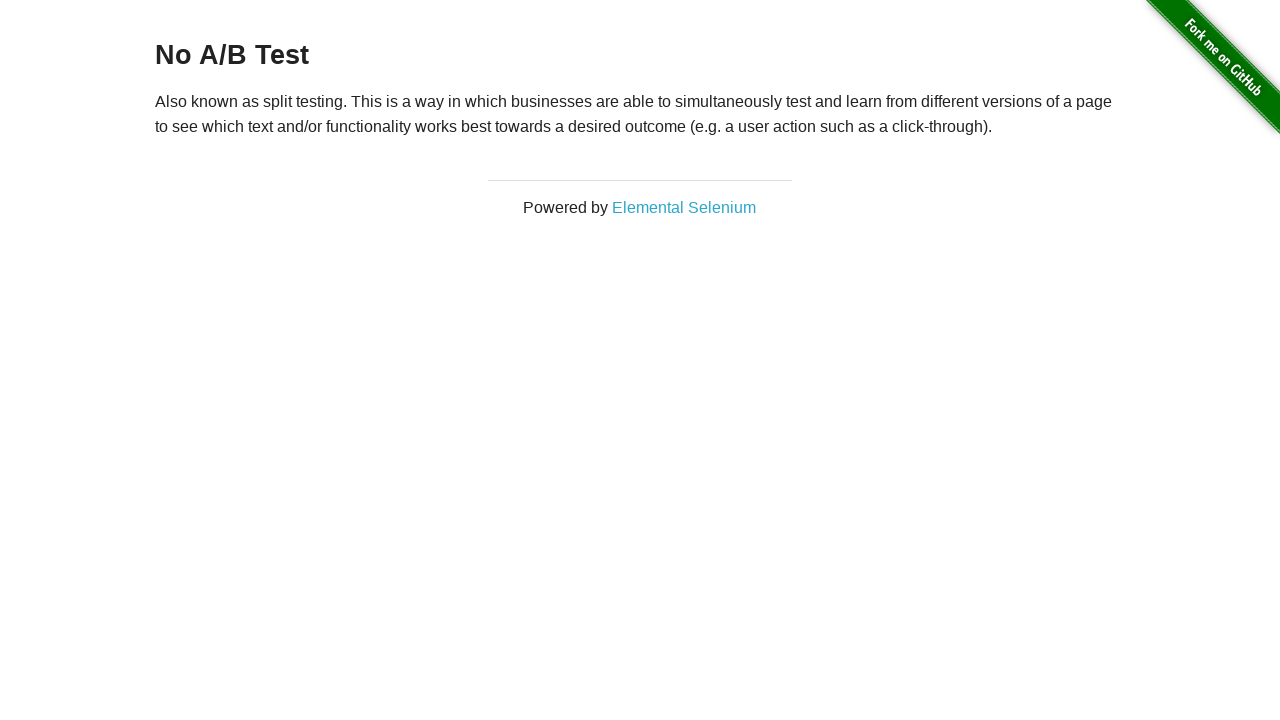